Tests VueJS dropdown by clicking to open it, selecting an option, and verifying the selection is displayed

Starting URL: https://mikerodham.github.io/vue-dropdowns/

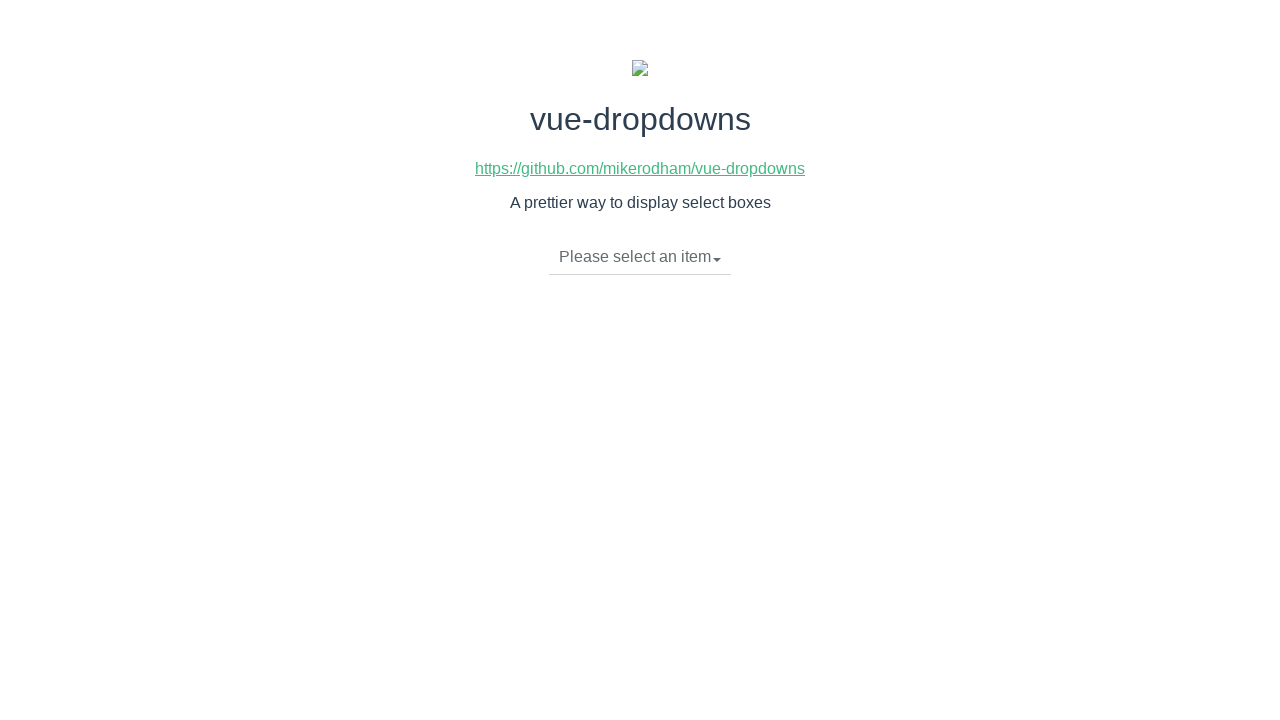

Clicked dropdown toggle to open VueJS dropdown menu at (640, 257) on .btn-group li.dropdown-toggle
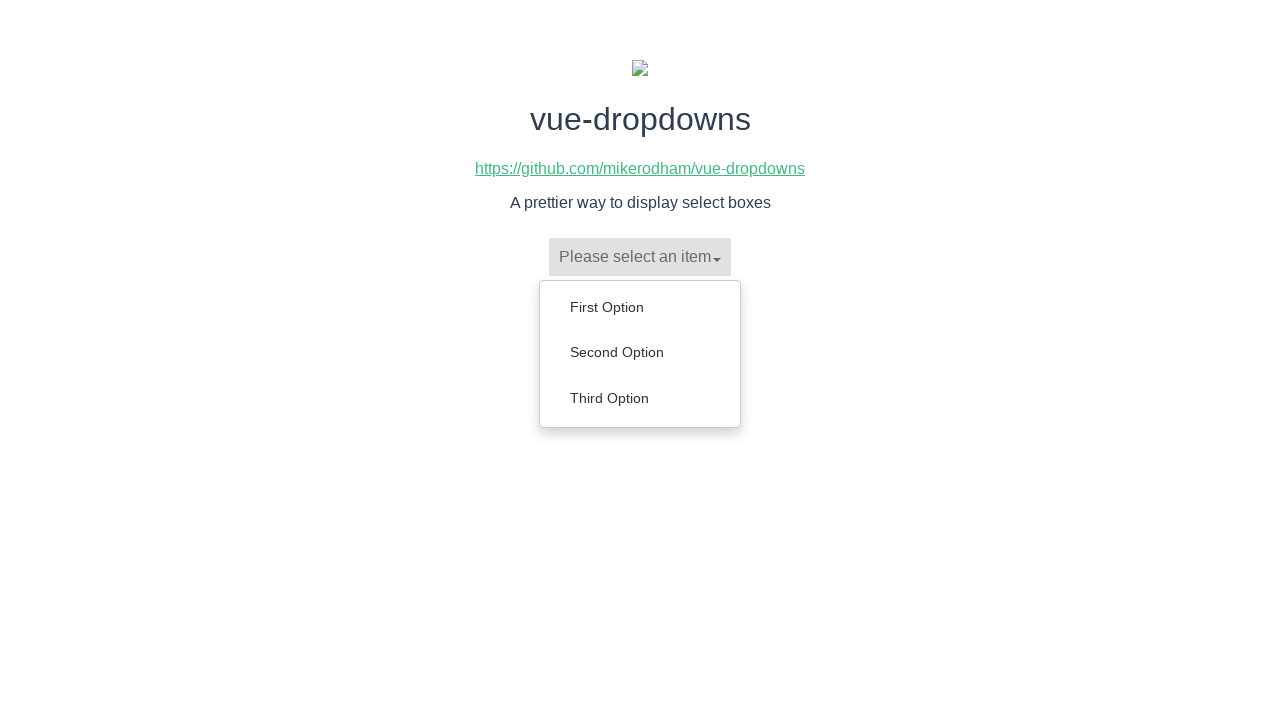

Dropdown menu items loaded
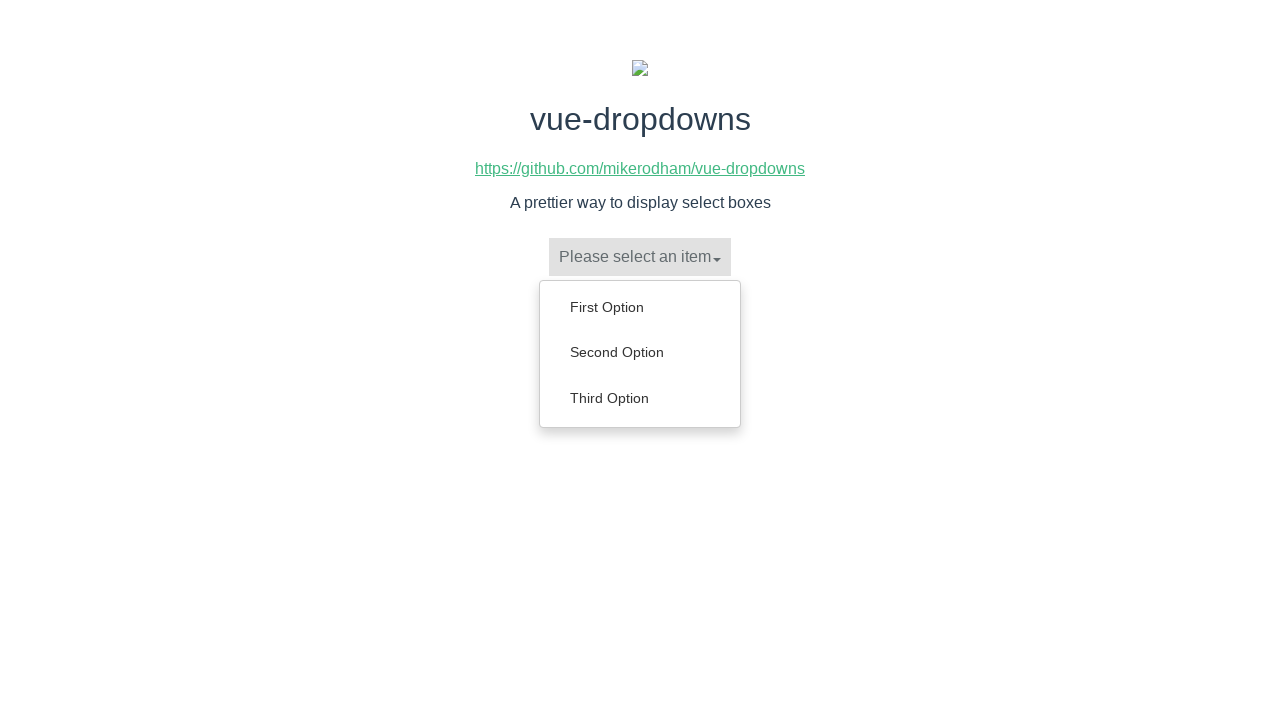

Selected 'First Option' from dropdown menu at (640, 307) on ul.dropdown-menu li a:has-text('First Option')
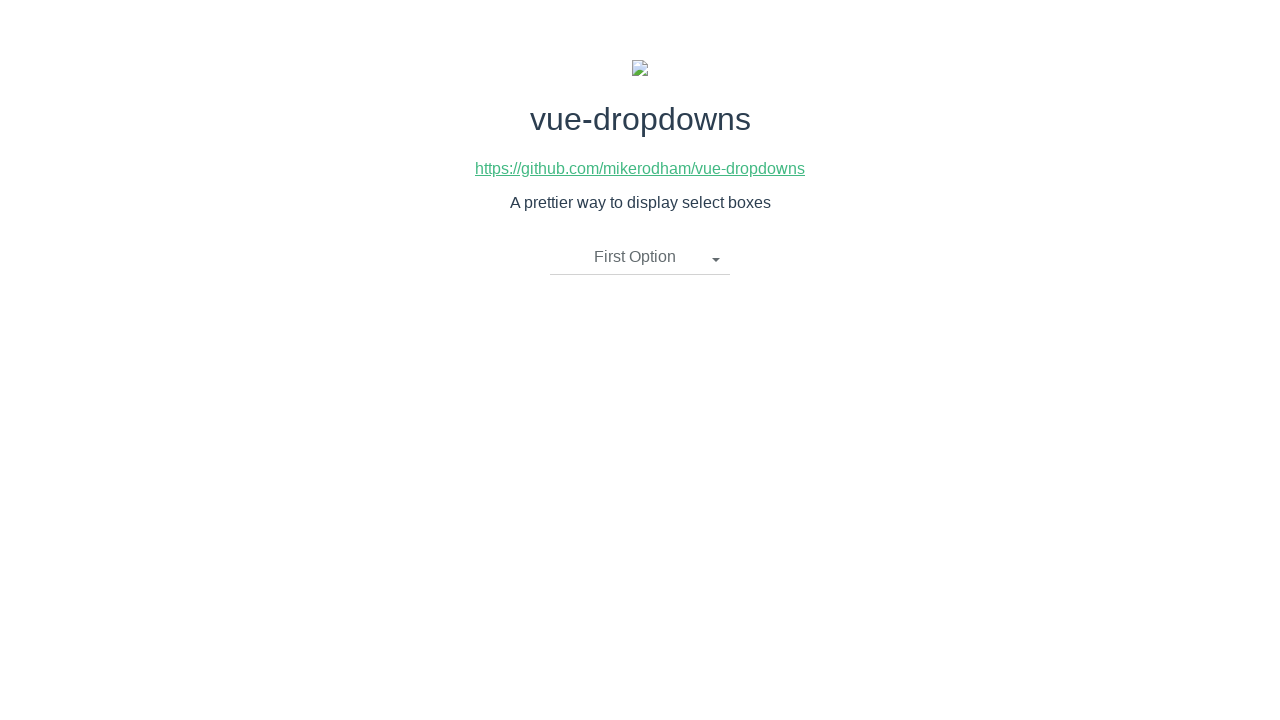

Verified 'First Option' is displayed in dropdown toggle
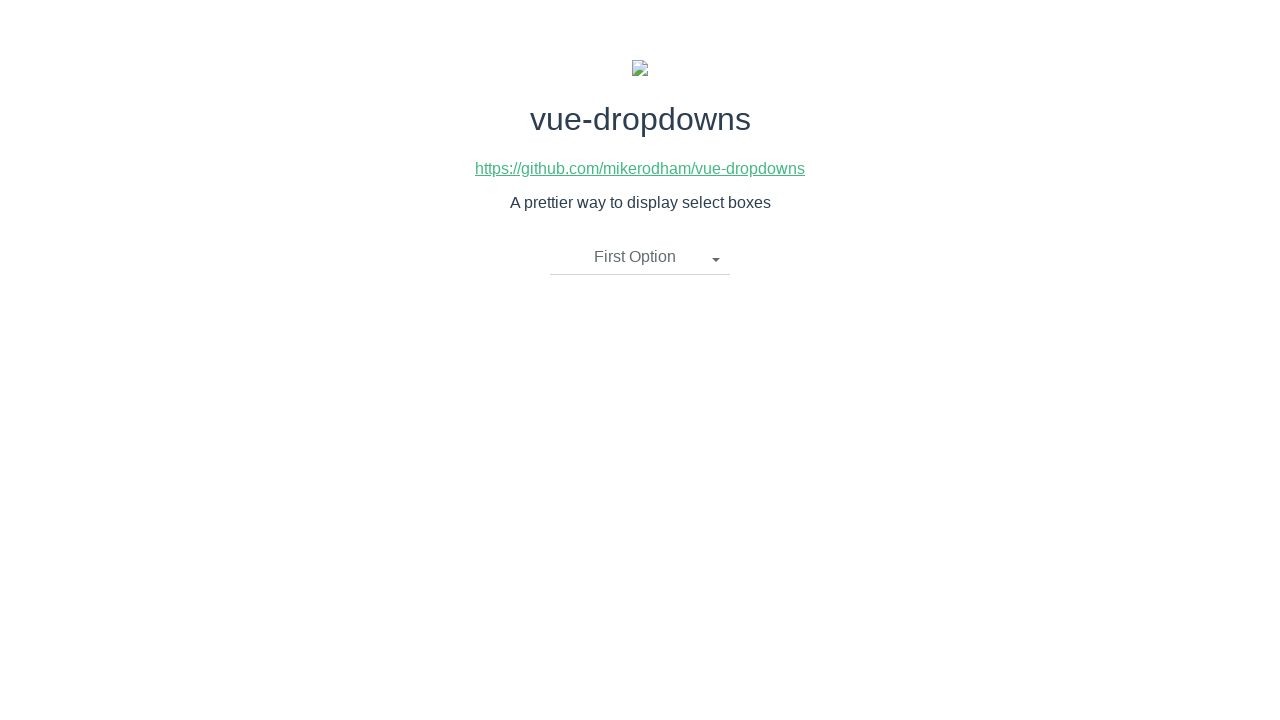

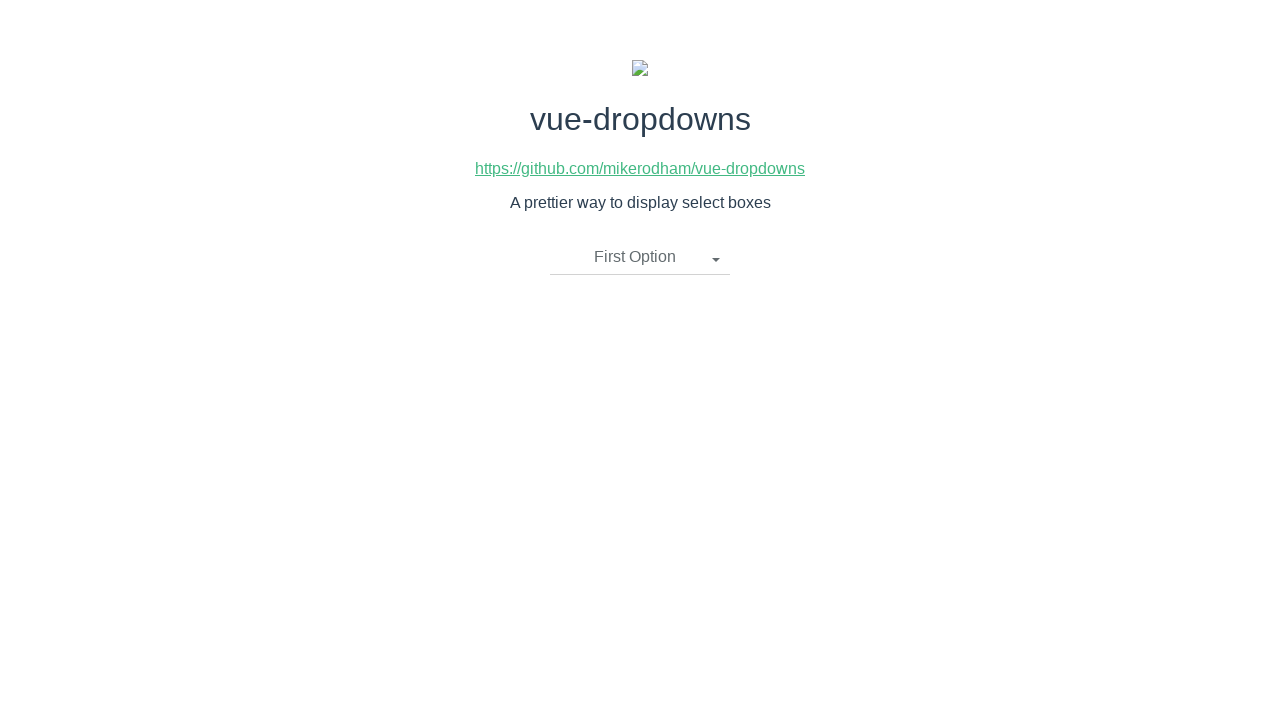